Tests confirmation alert by clicking a button that triggers a confirmation dialog and accepting it

Starting URL: https://omayo.blogspot.com/

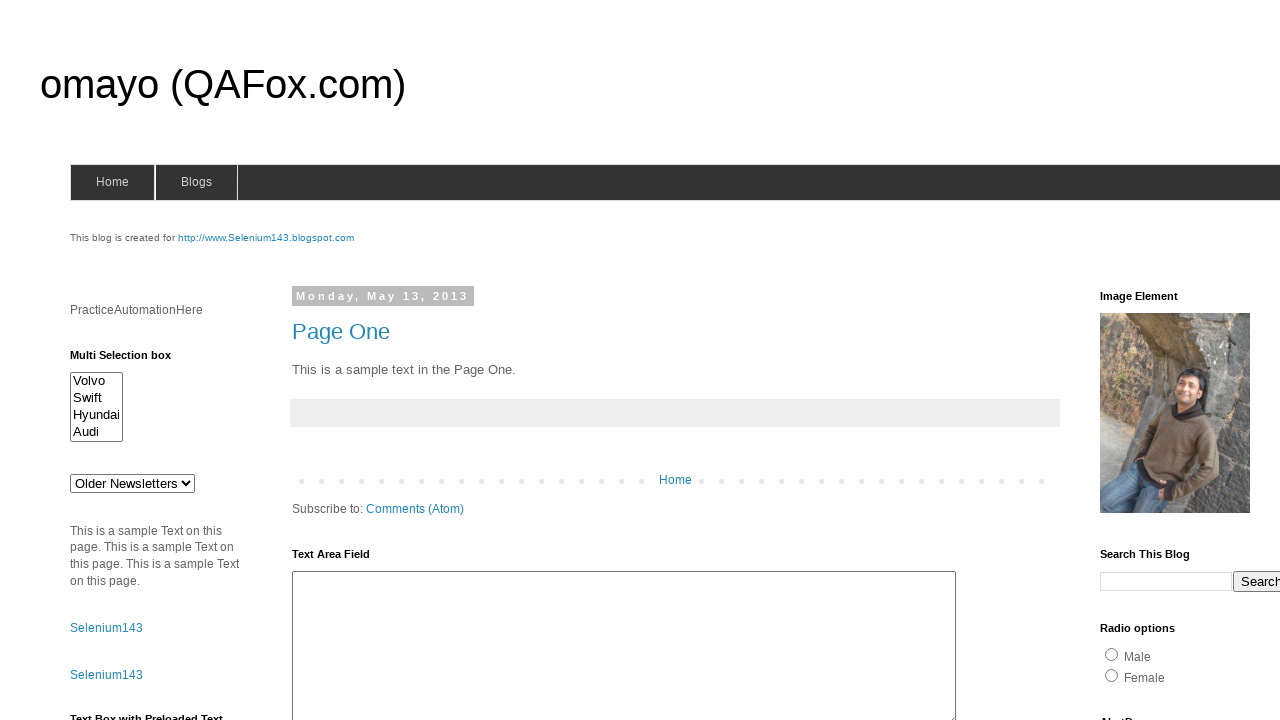

Clicked confirm button to trigger confirmation alert at (1155, 361) on input#confirm
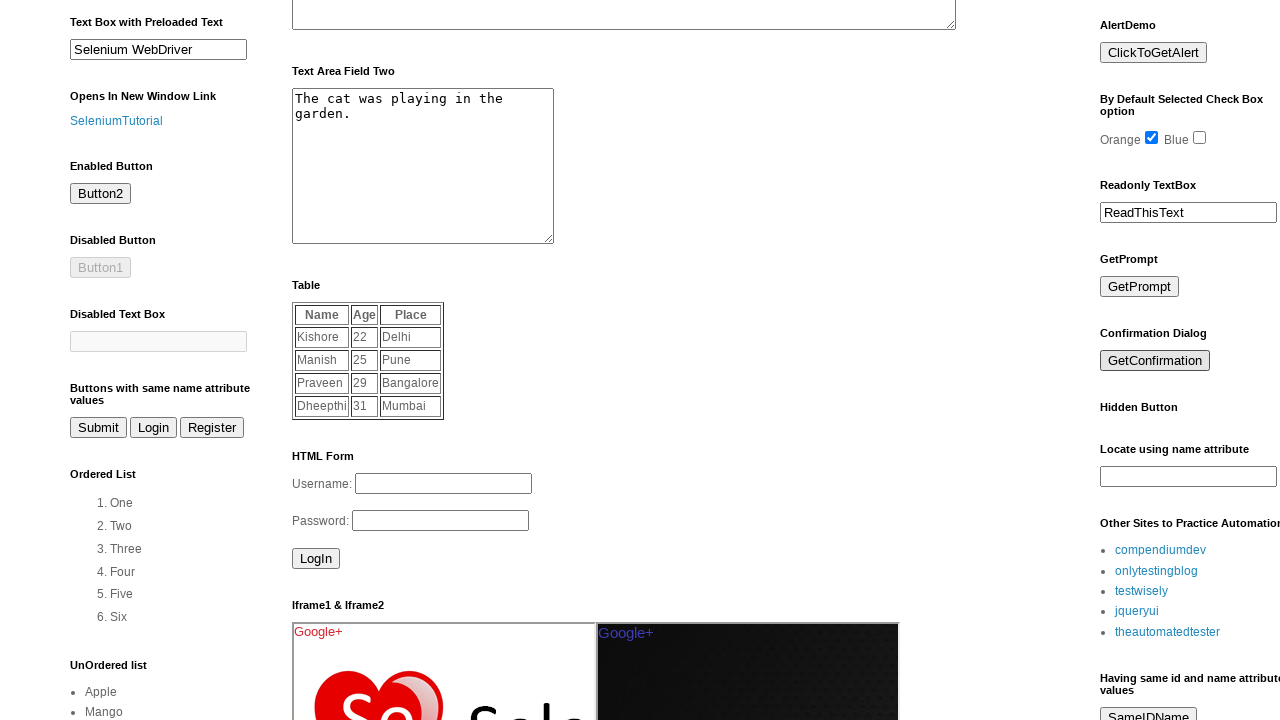

Set up dialog handler to accept confirmation alert
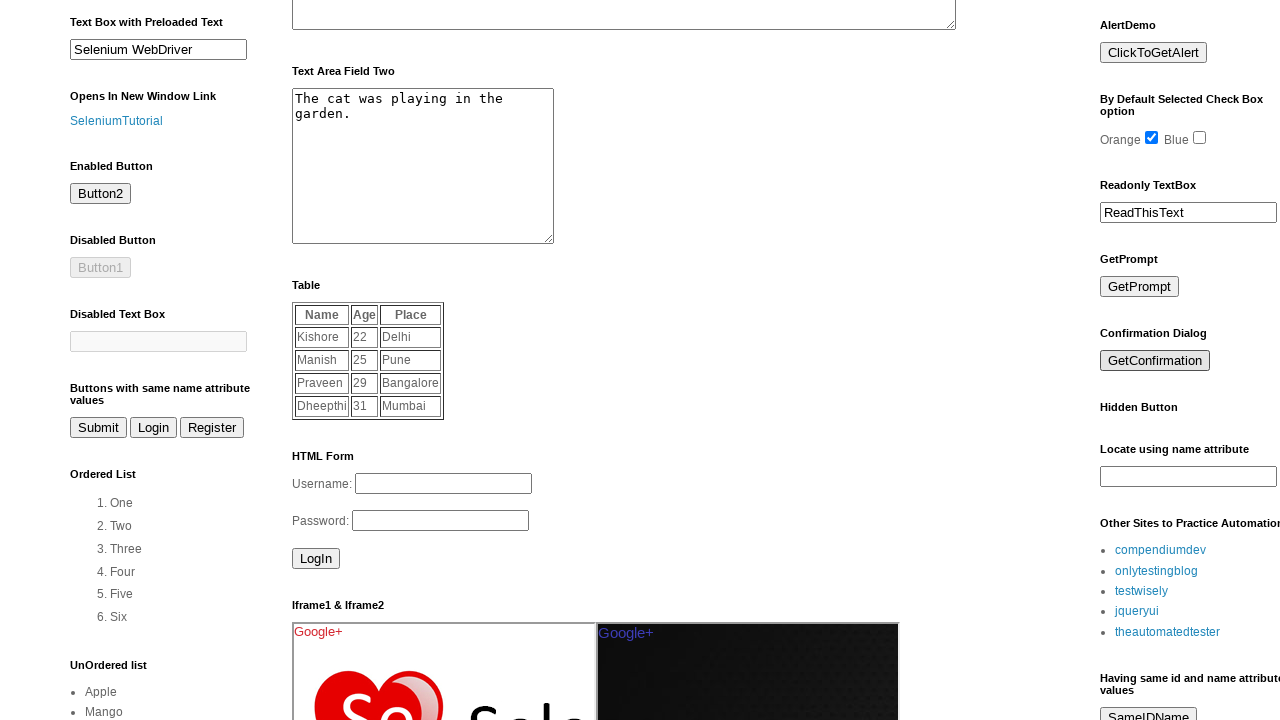

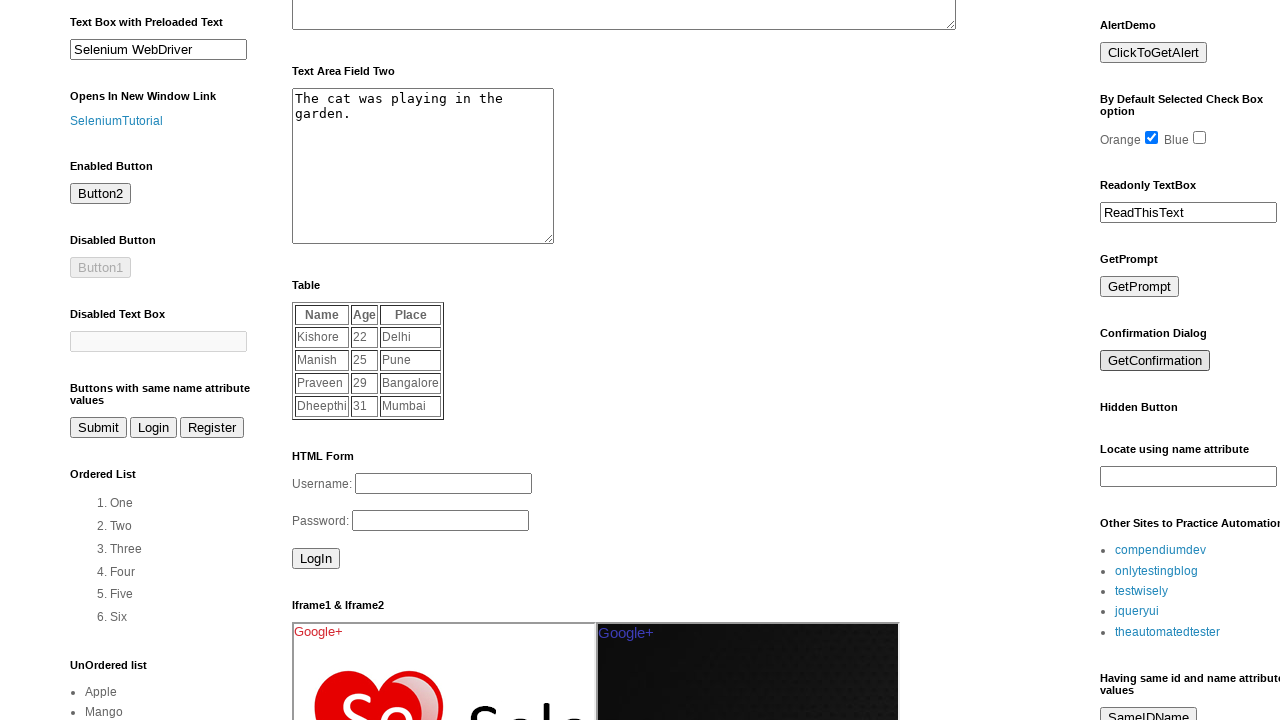